Tests a table component by scrolling to it, scrolling within the table container, extracting values from the 4th column, summing them, and verifying the sum matches the displayed total amount.

Starting URL: https://rahulshettyacademy.com/AutomationPractice/

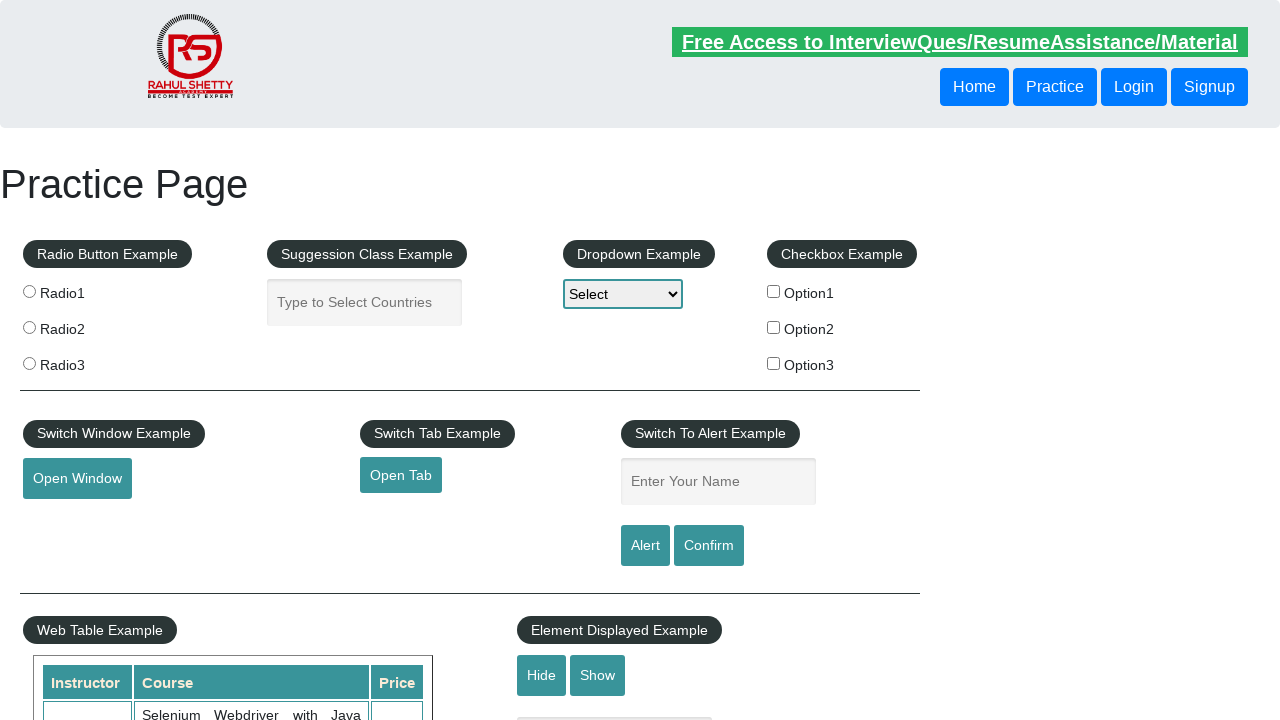

Scrolled down the page by 500 pixels
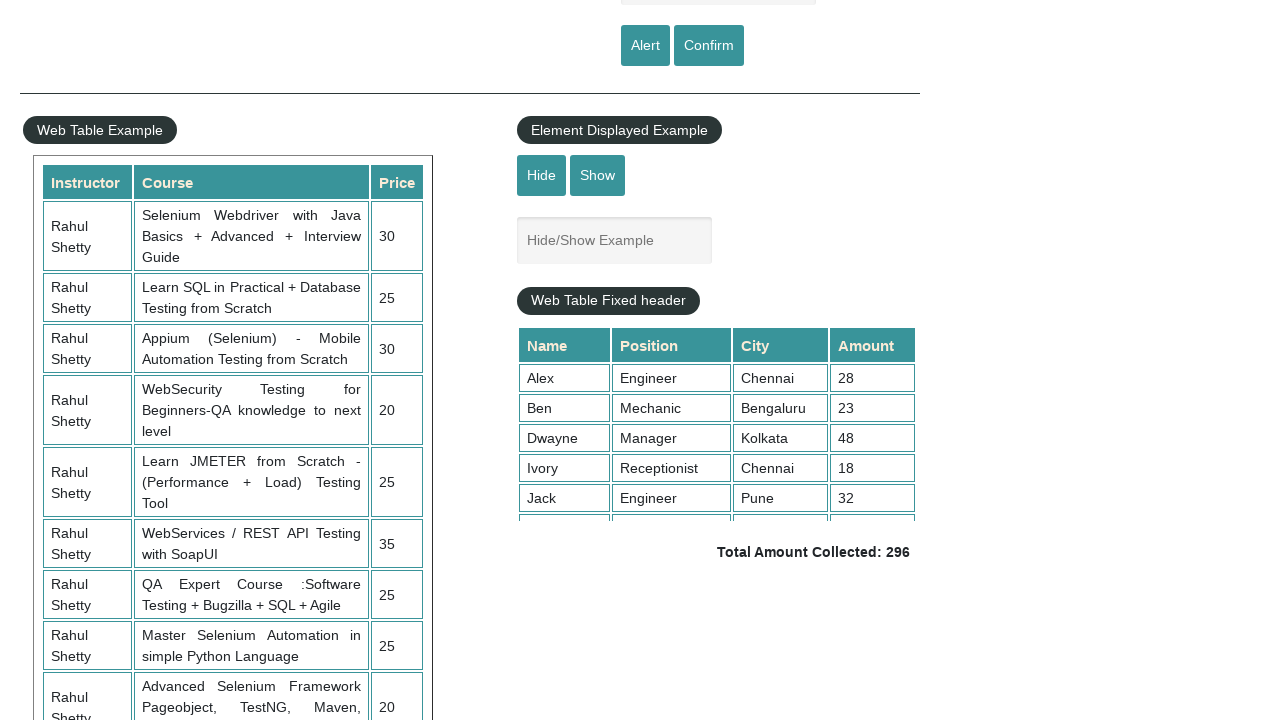

Waited 1000ms for scroll to complete
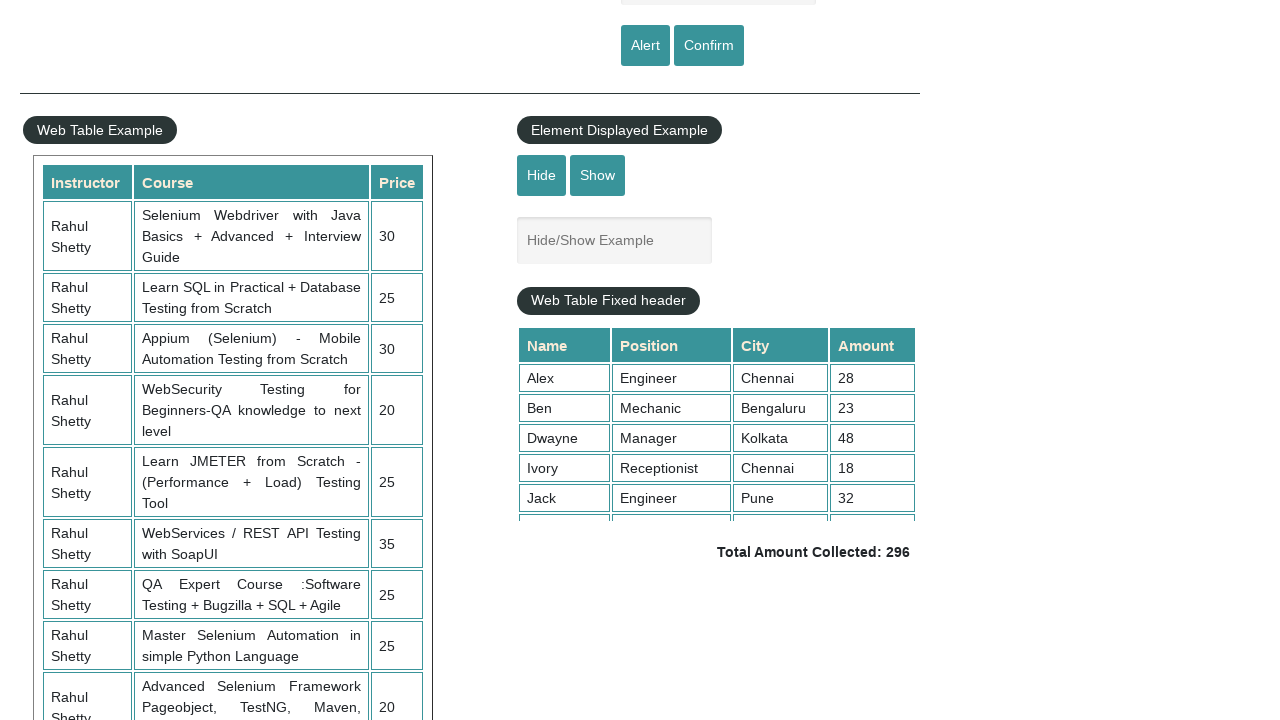

Scrolled within the table container to position 5000
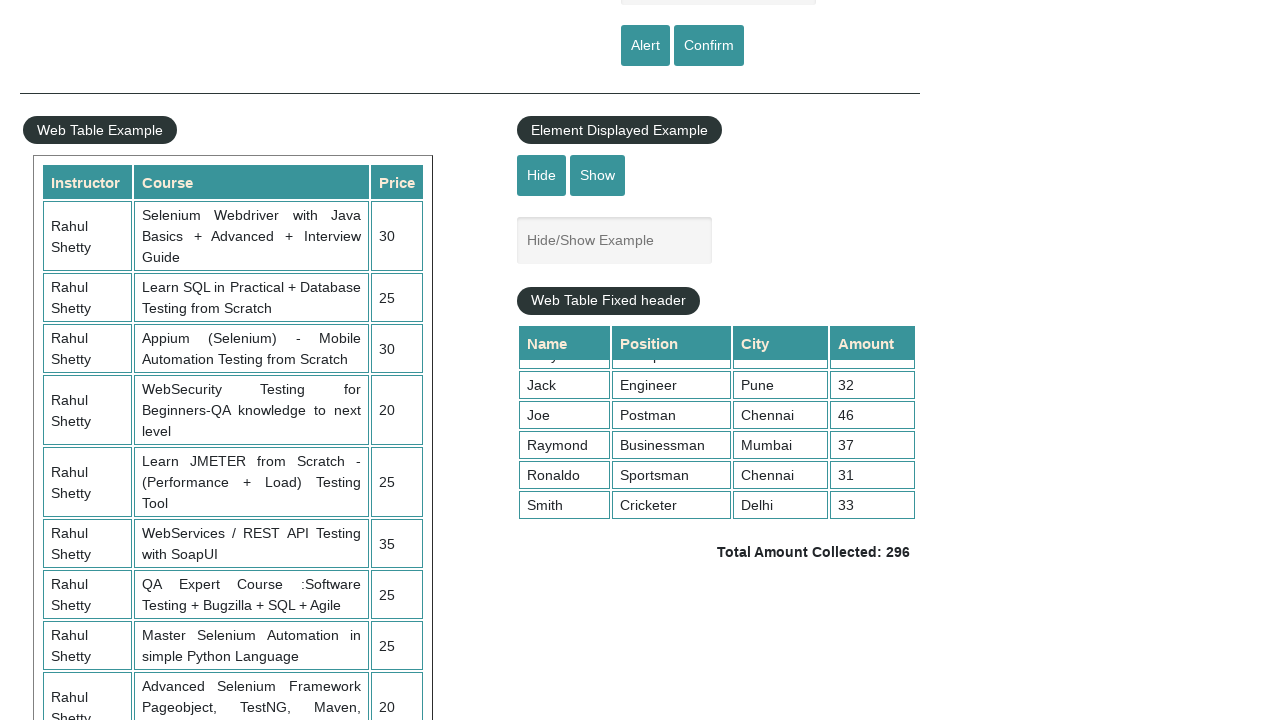

Waited for table content (4th column) to be visible
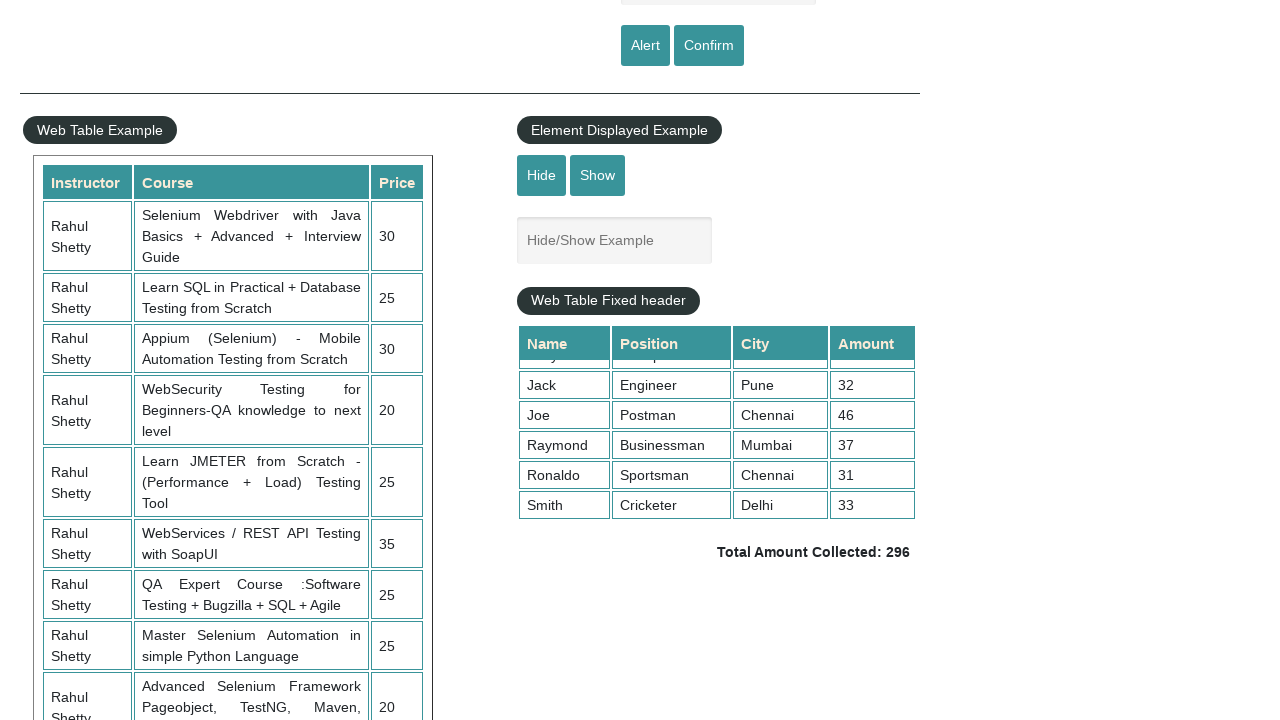

Retrieved all values from the 4th column of the table
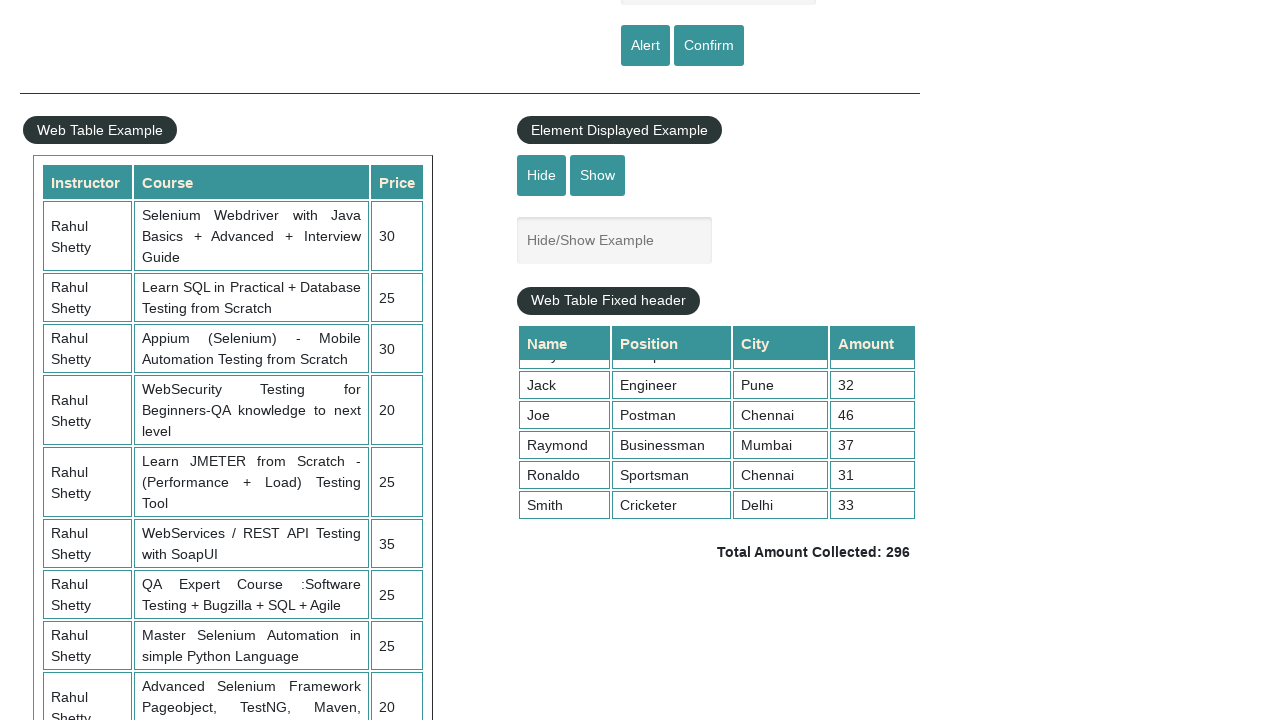

Calculated sum of all 4th column values: 296
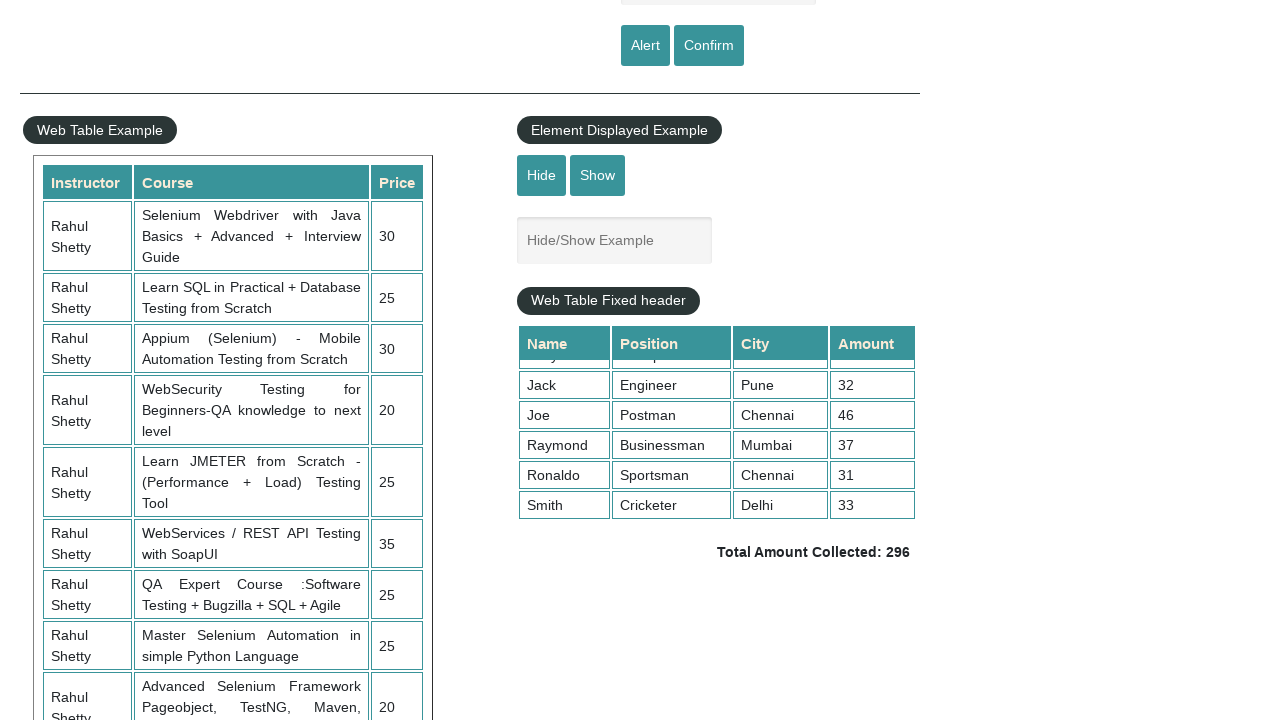

Retrieved displayed total amount text
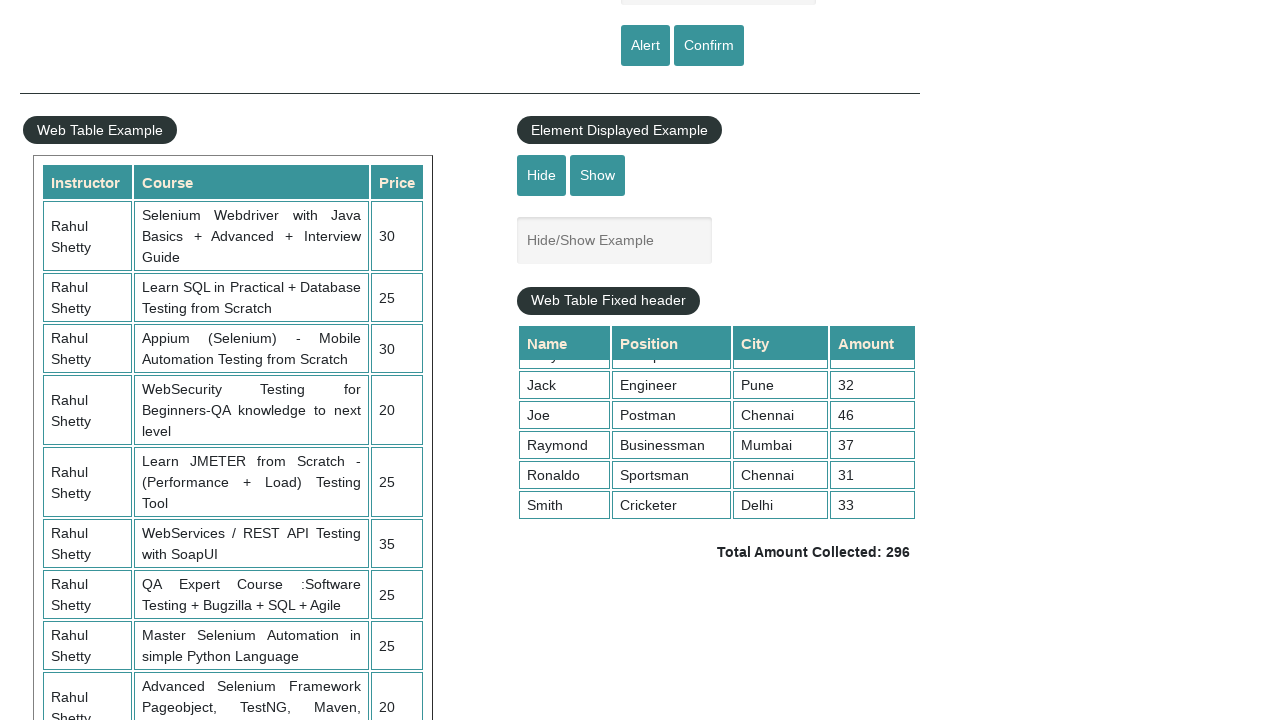

Parsed displayed total from text: 296
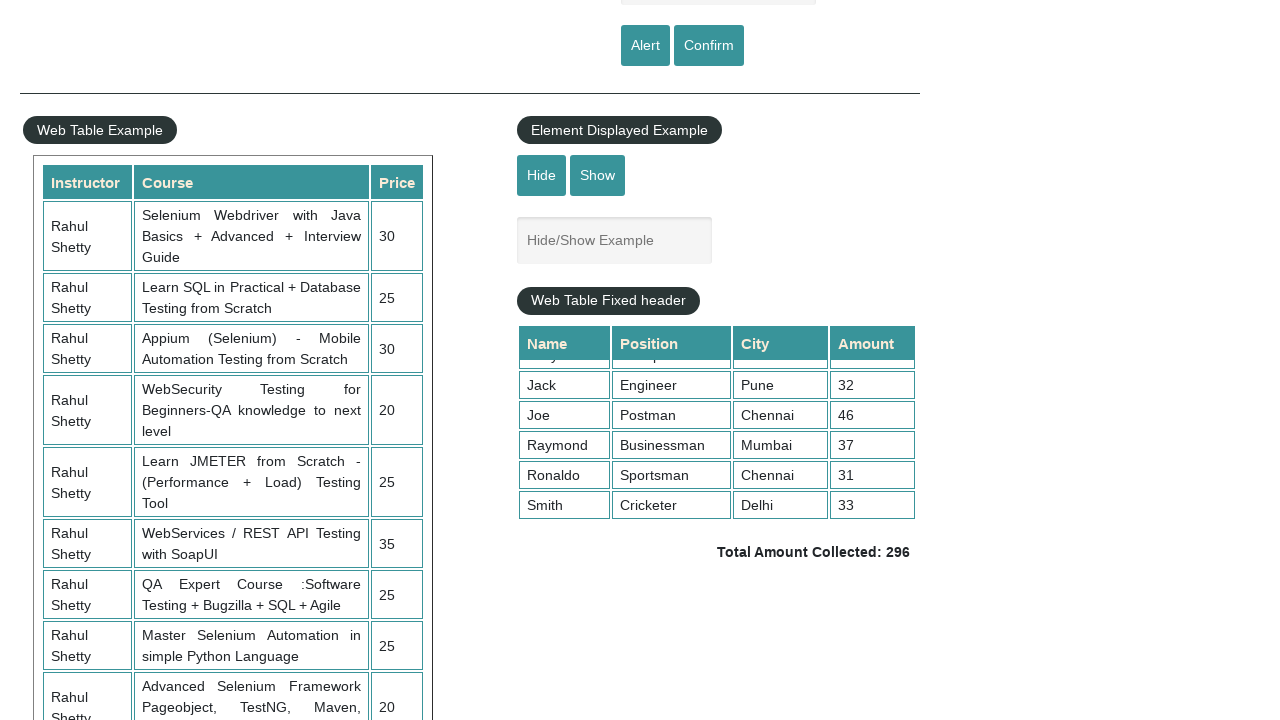

Verified that calculated sum (296) matches displayed total (296)
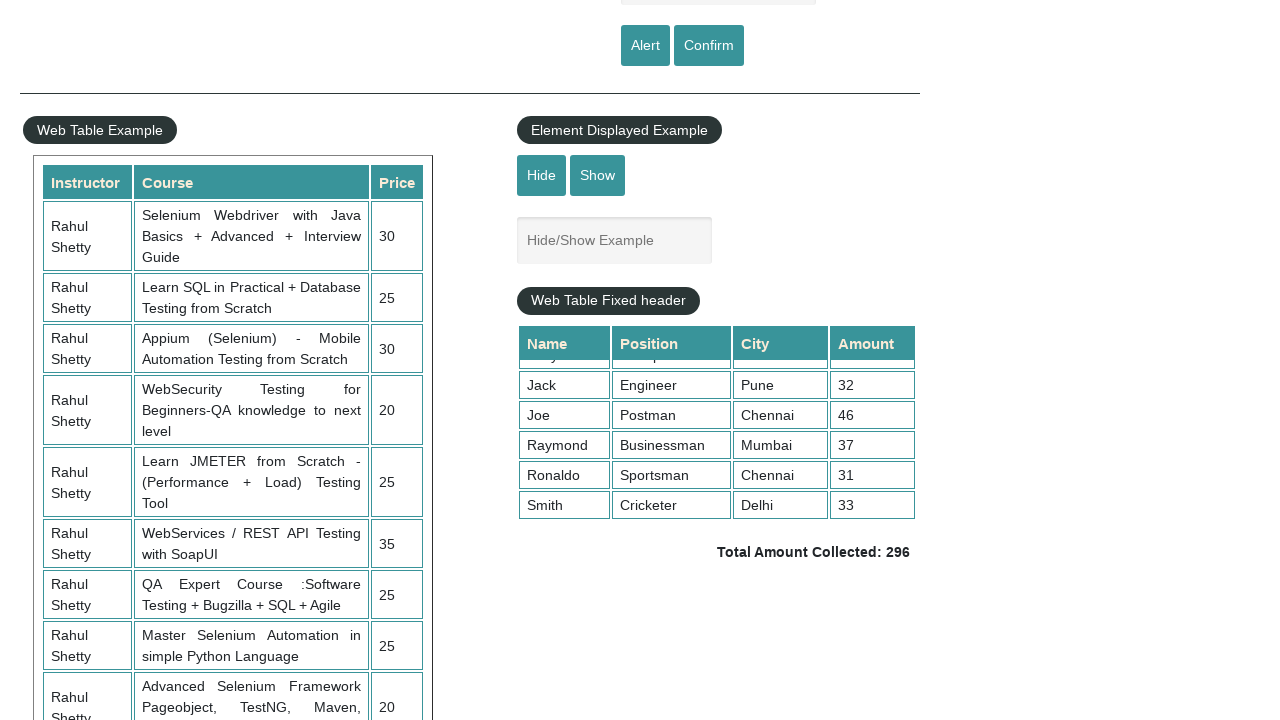

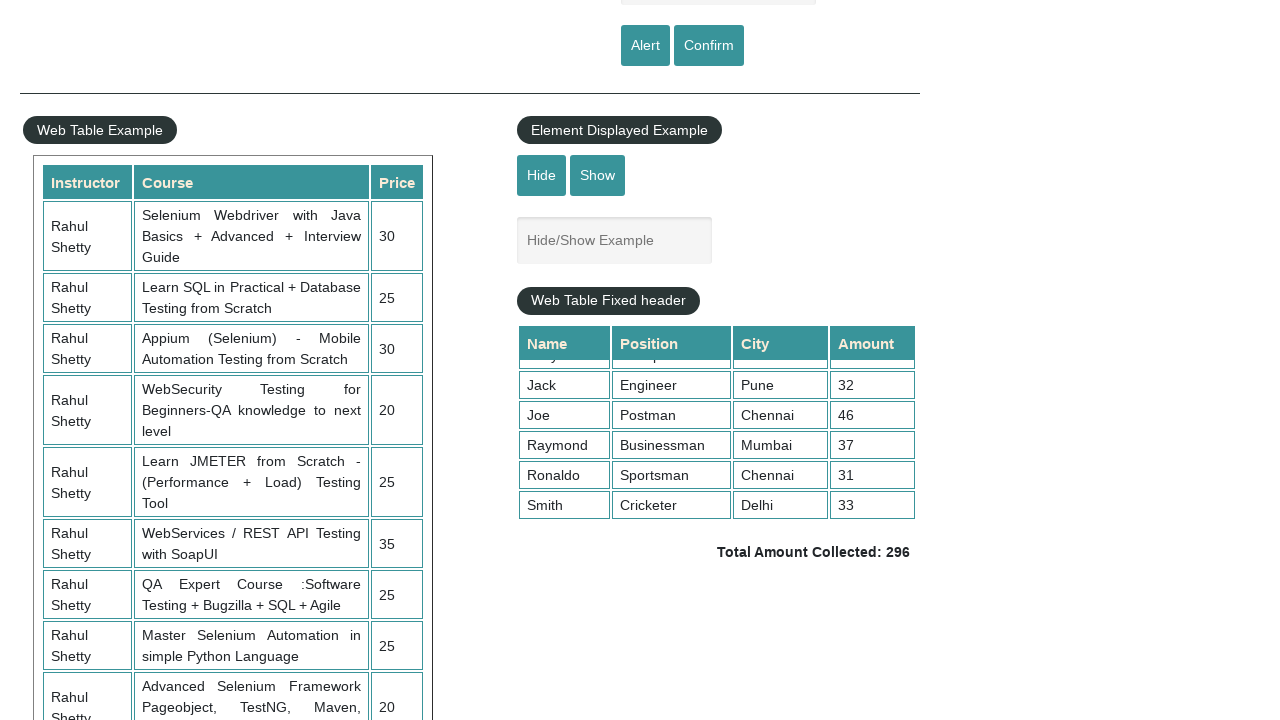